Tests JavaScript confirmation alert handling by clicking a button to trigger a confirmation dialog, accepting the alert, and verifying the result message is displayed correctly.

Starting URL: http://the-internet.herokuapp.com/javascript_alerts

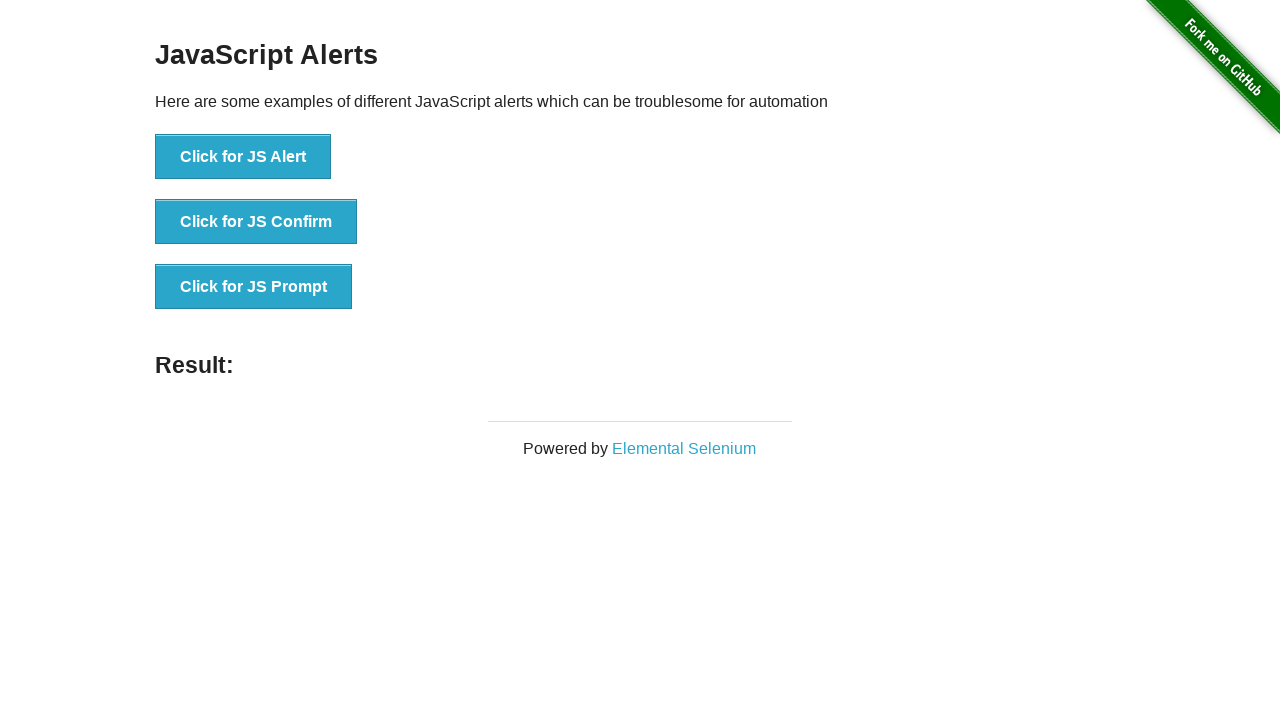

Clicked the second button to trigger JavaScript confirmation alert at (256, 222) on button >> nth=1
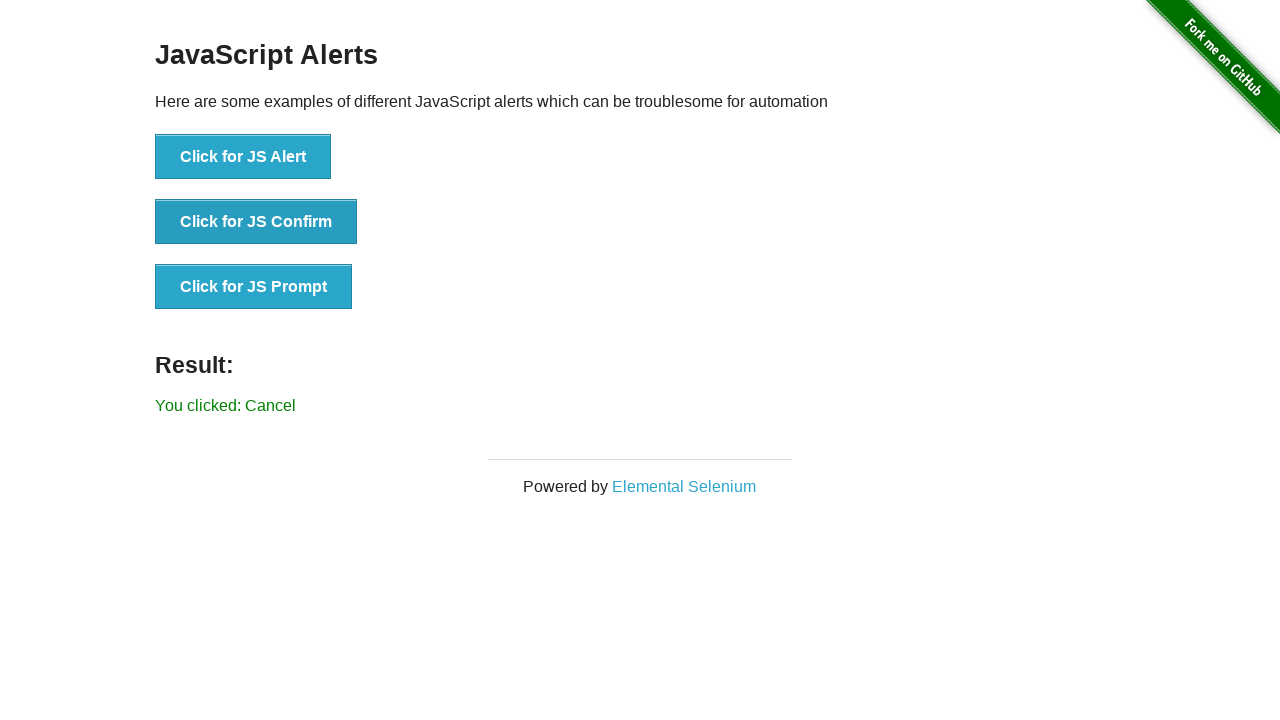

Set up dialog handler to accept confirmation alerts
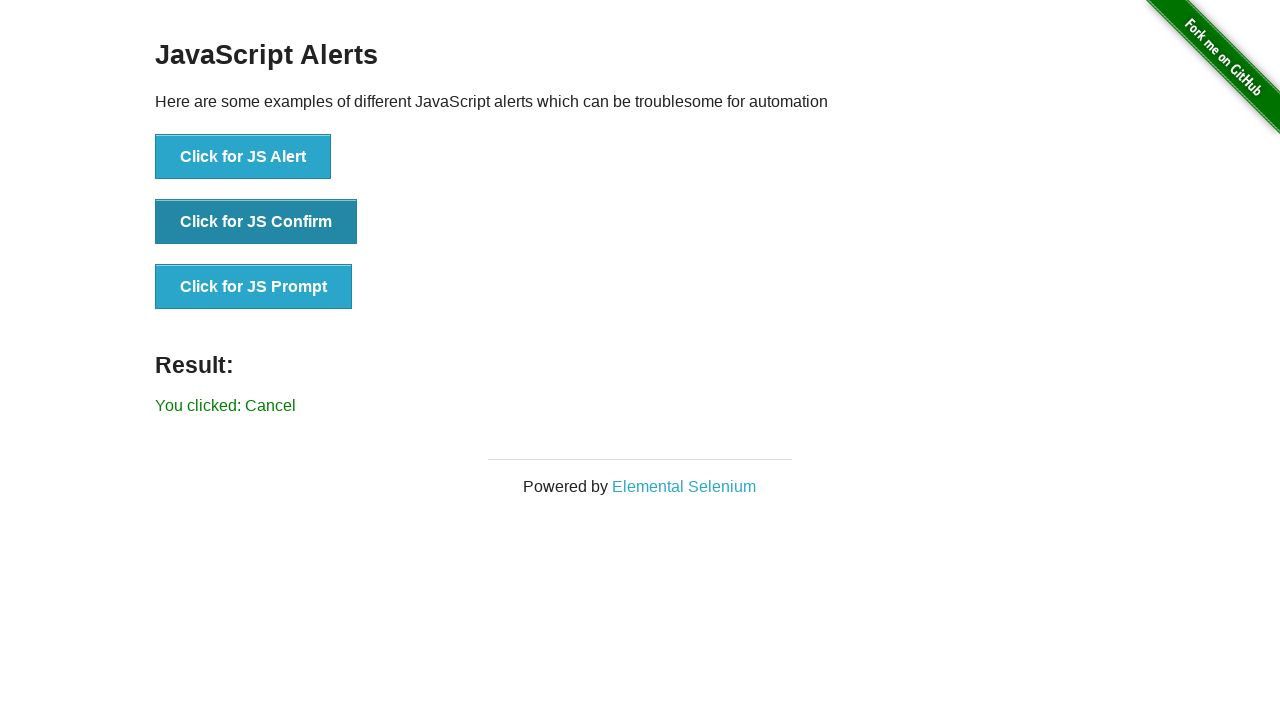

Clicked the second button again to trigger confirmation alert with handler ready at (256, 222) on button >> nth=1
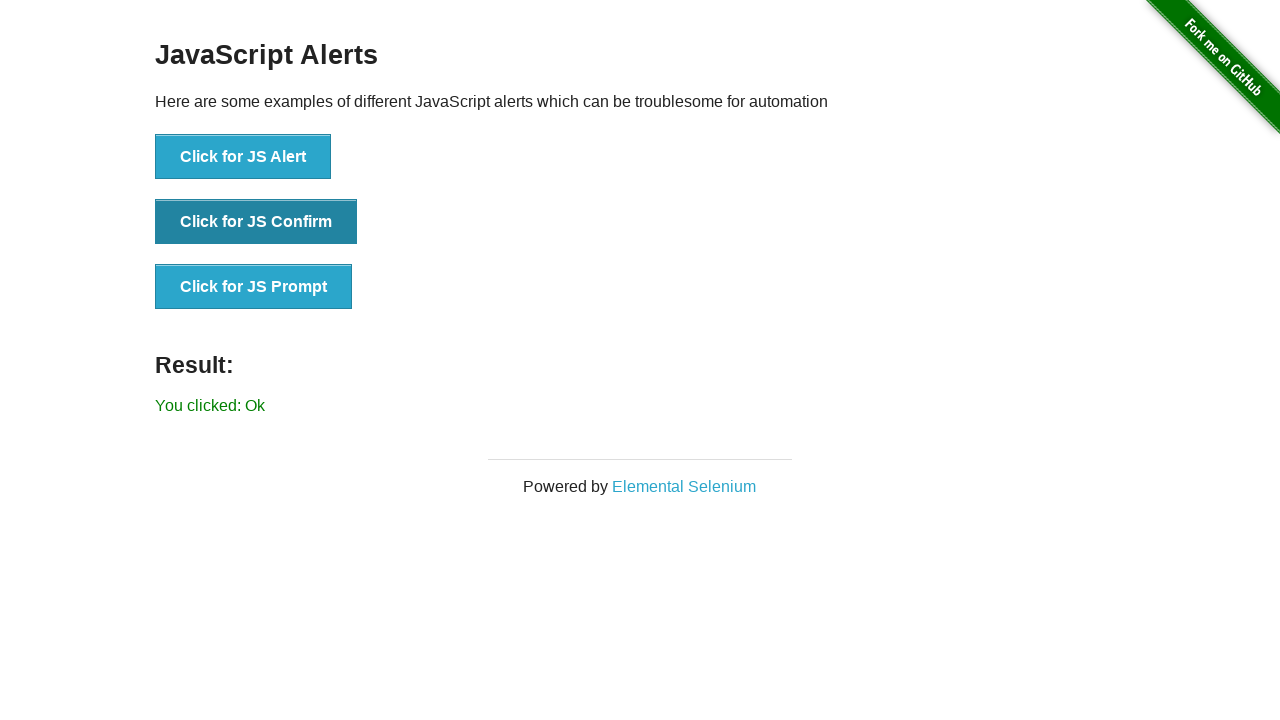

Result message element appeared on page
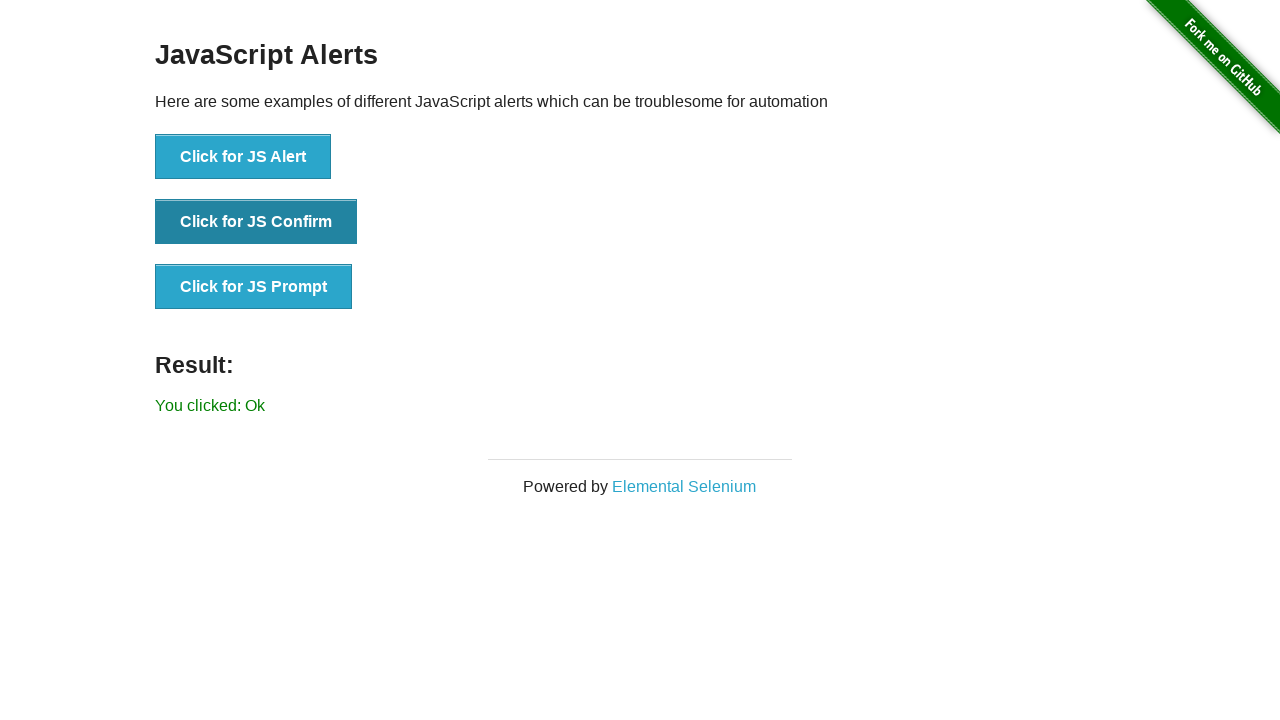

Retrieved result text from element
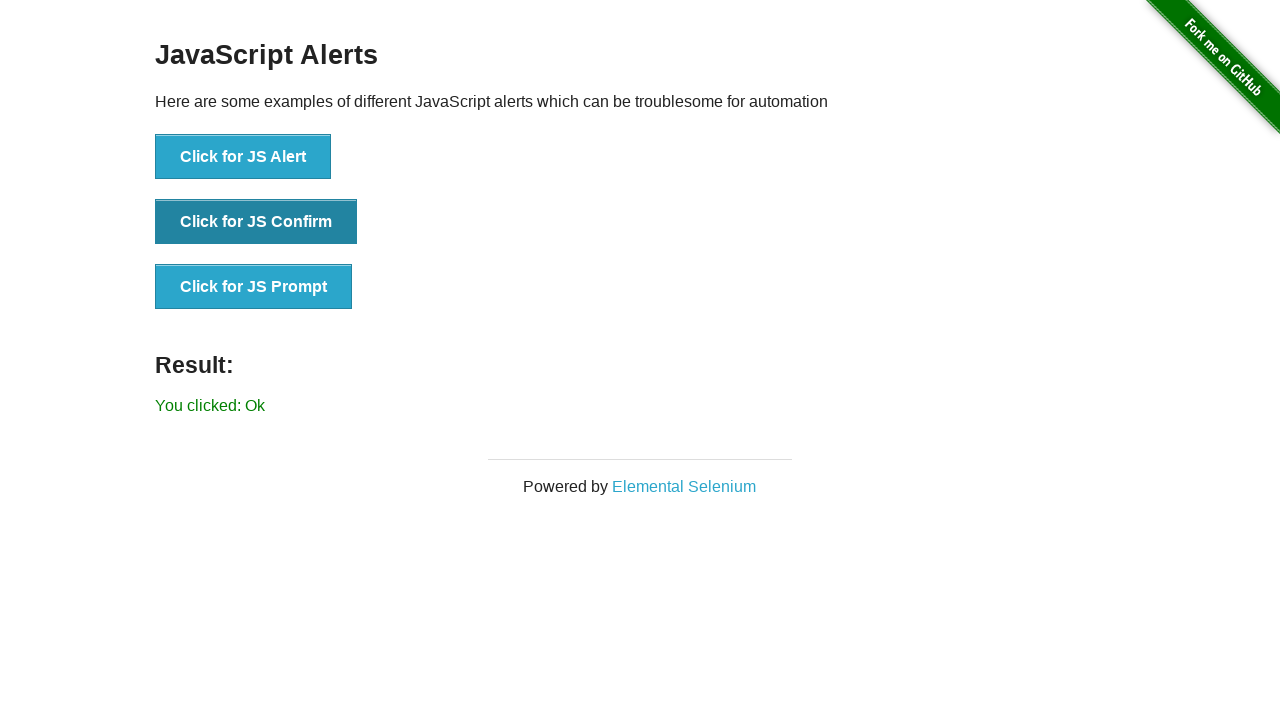

Verified result message displays 'You clicked: Ok'
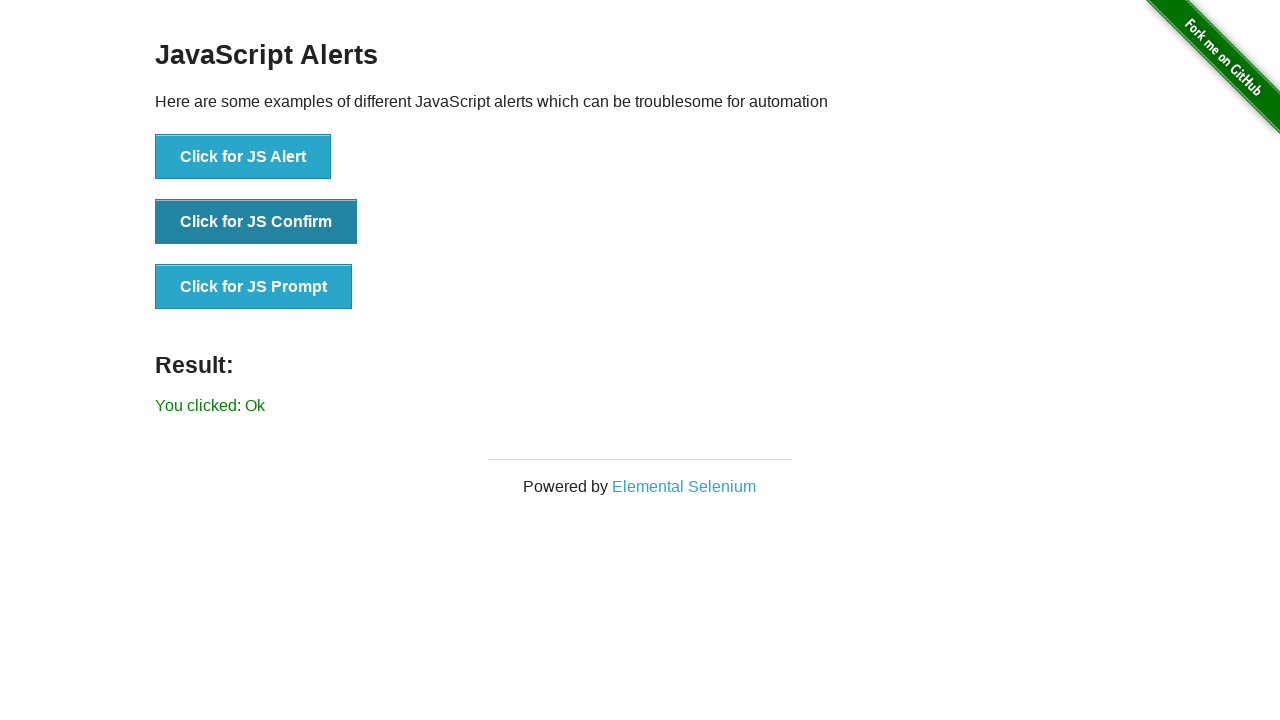

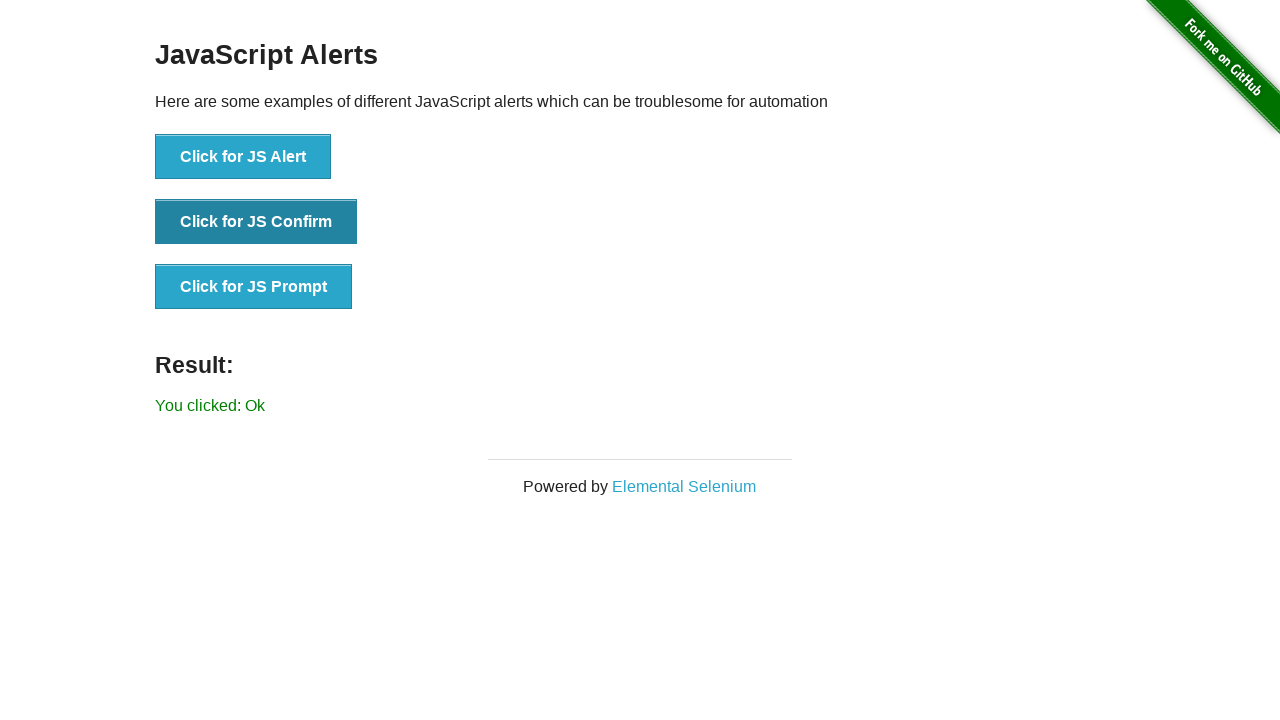